Tests navigation within a frameset-based website by switching between frames, clicking links in one frame, and verifying content loads in another frame

Starting URL: https://www.armiarma.eus/unibertsala/twain/

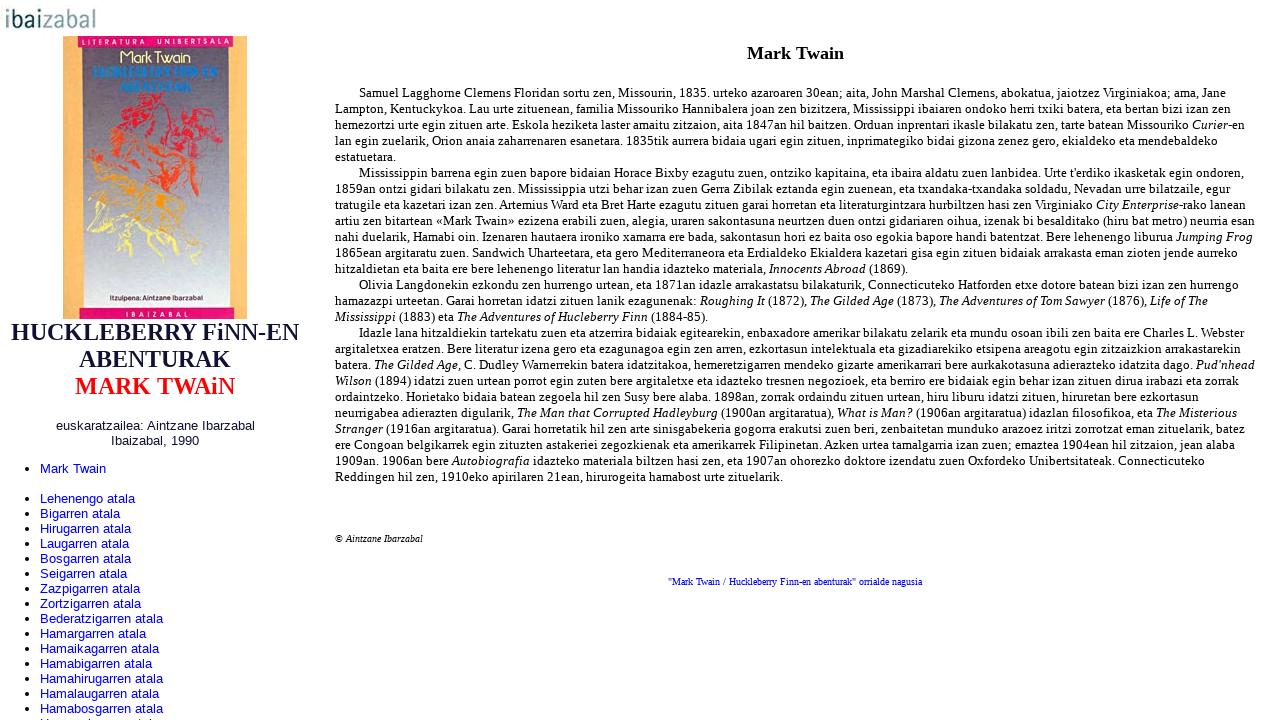

Located the 'bat' frame
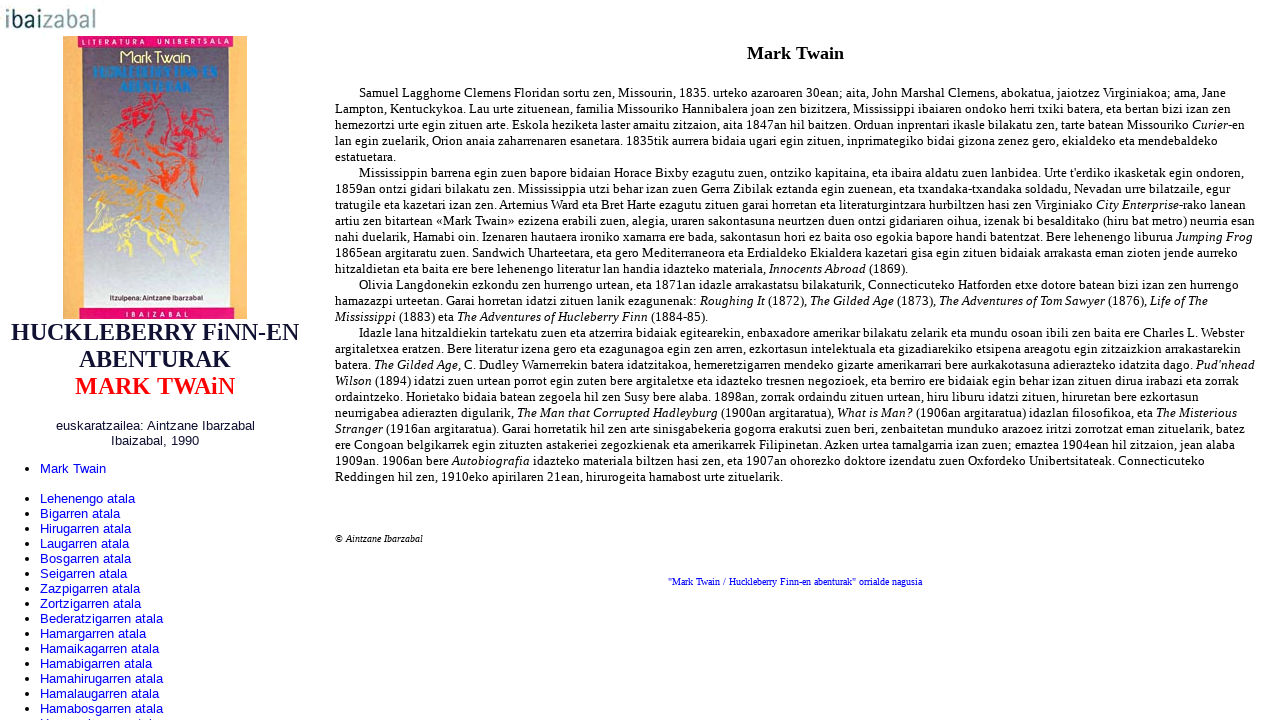

Located all link elements in the 'bat' frame
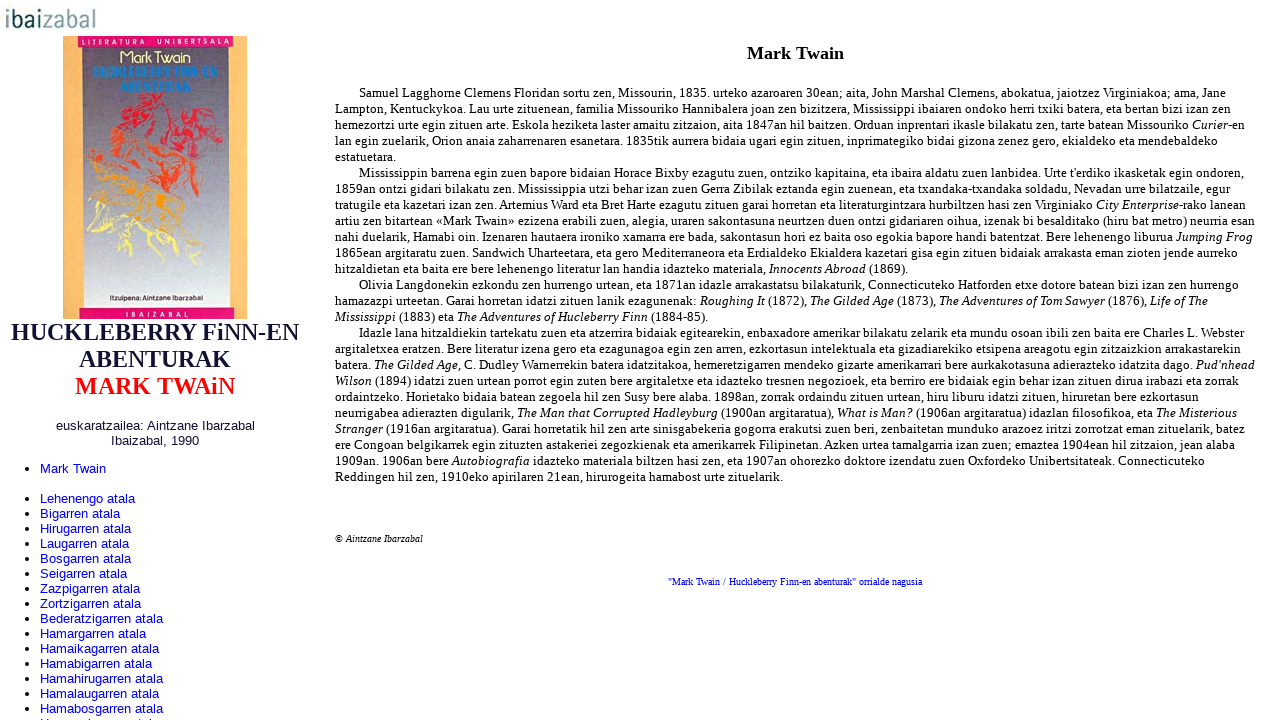

Found 44 links in the 'bat' frame
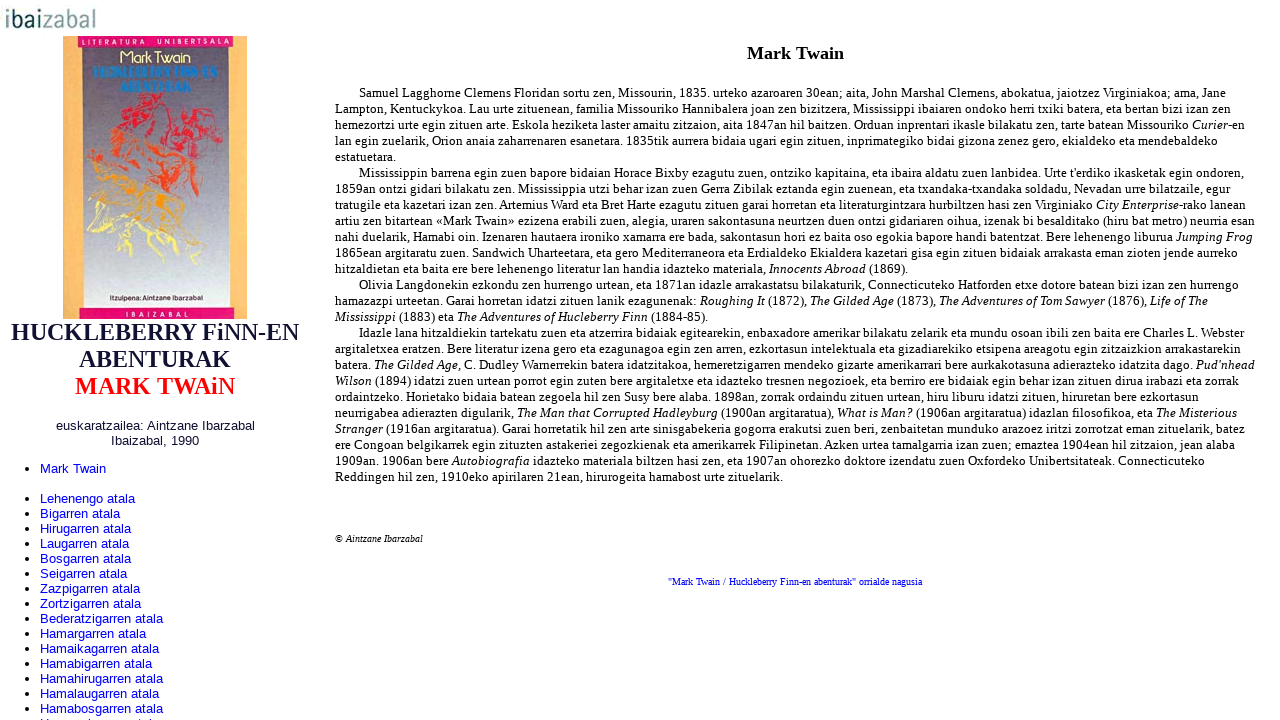

Clicked link 1 in the 'bat' frame at (73, 468) on frame[name='bat'] >> internal:control=enter-frame >> xpath=//li/a >> nth=0
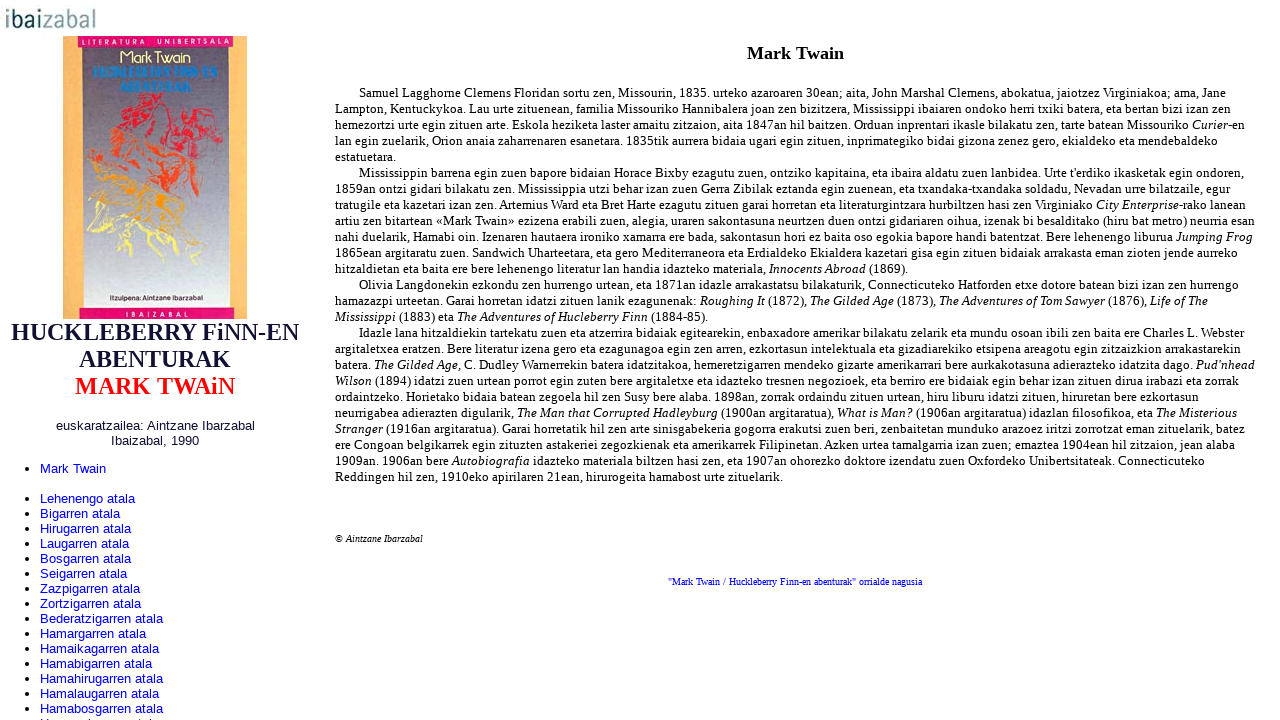

Waited 1 second for content to load
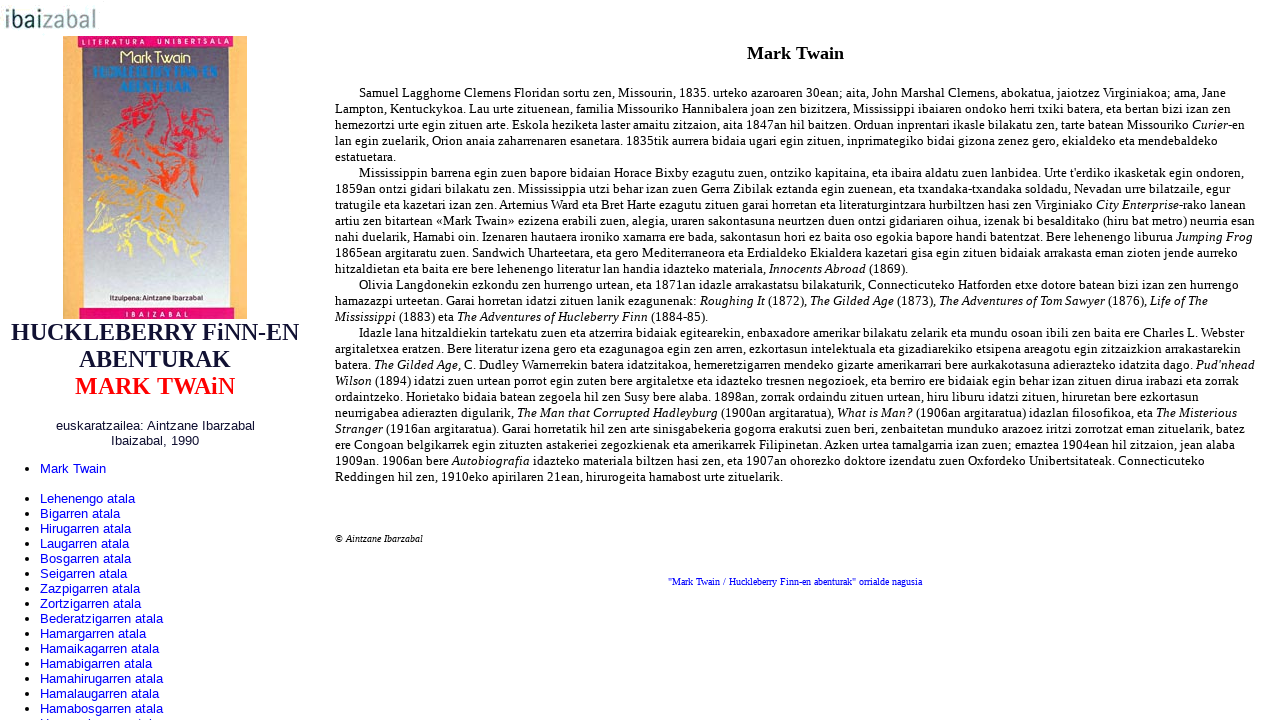

Located the 'bi' frame
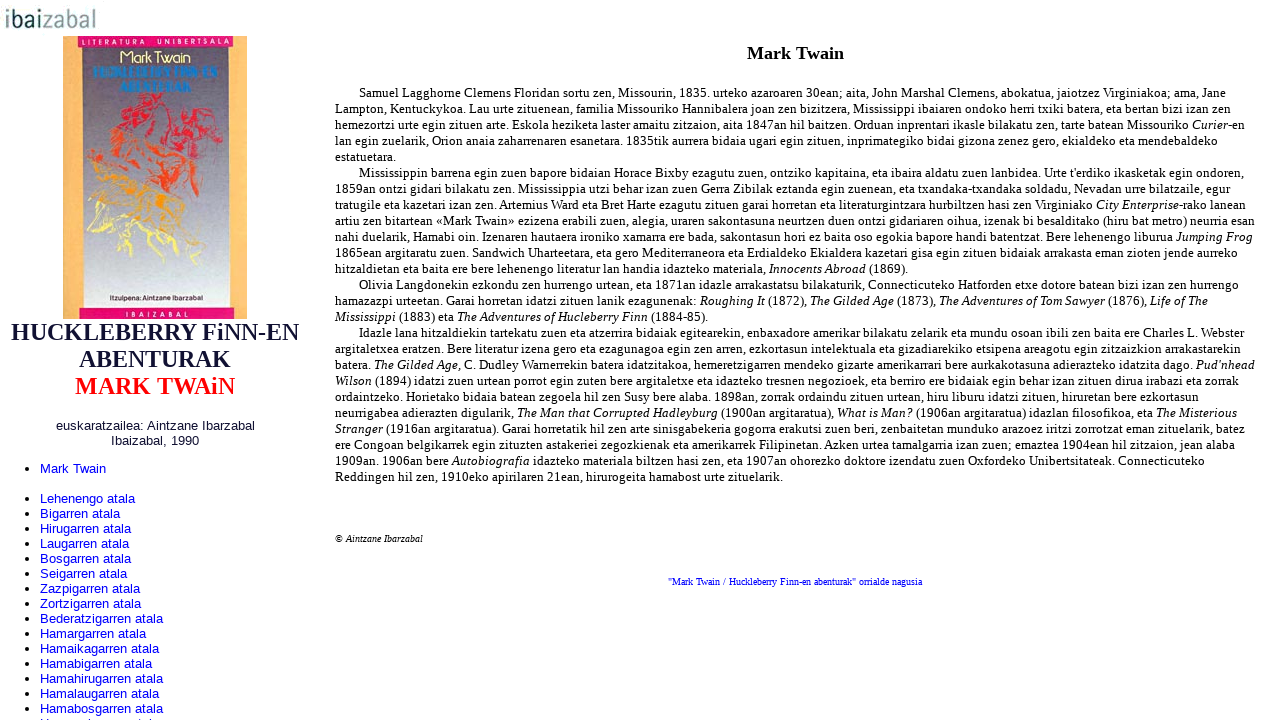

Verified content loaded in 'bi' frame for link 1
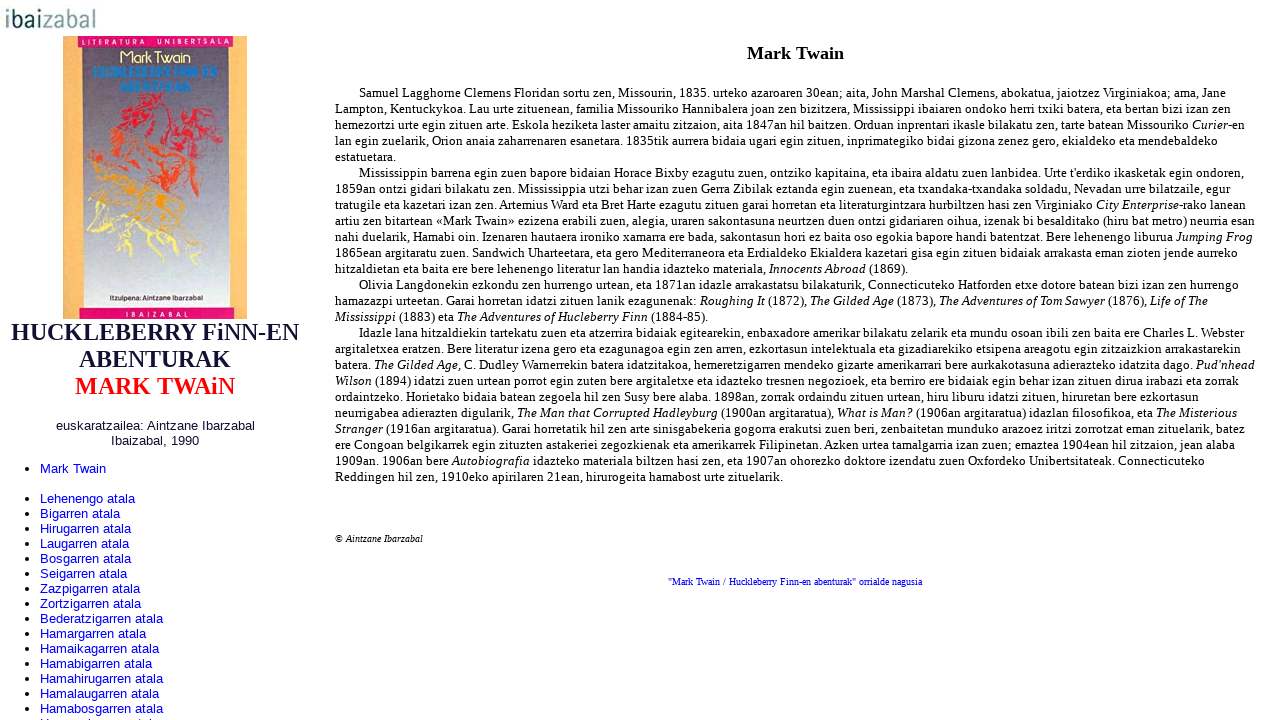

Clicked link 2 in the 'bat' frame at (88, 498) on frame[name='bat'] >> internal:control=enter-frame >> xpath=//li/a >> nth=1
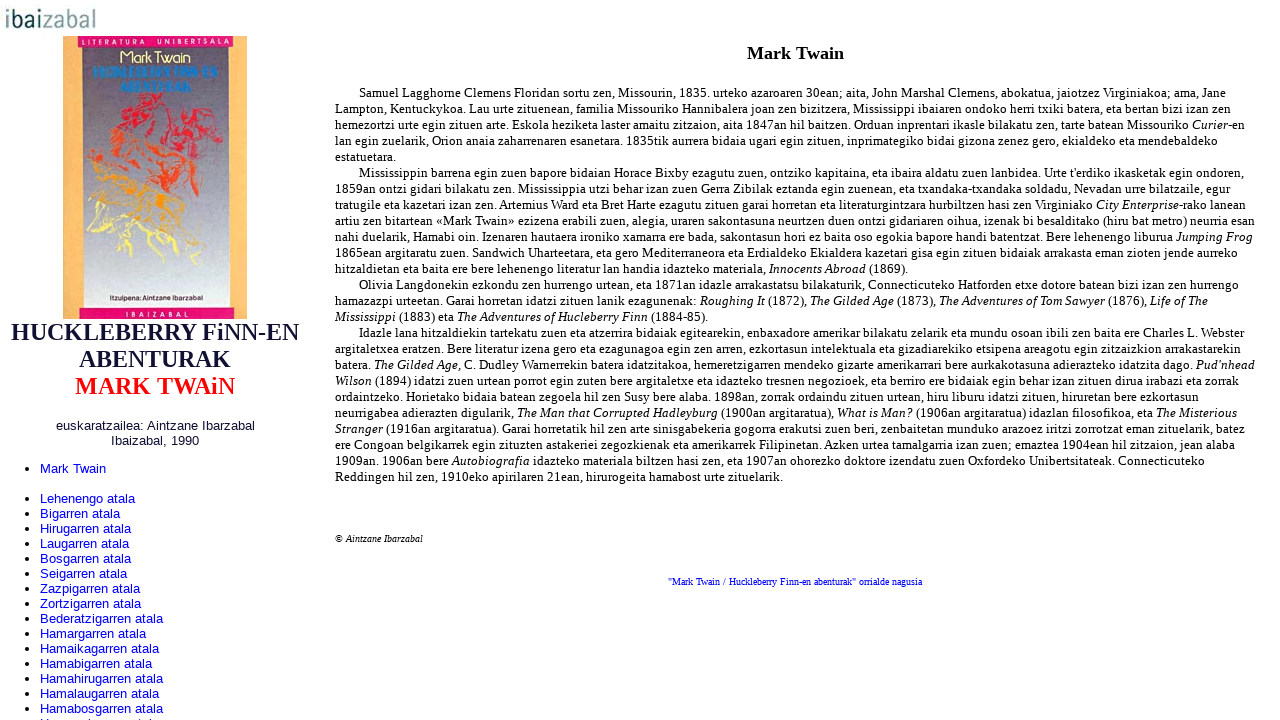

Waited 1 second for content to load
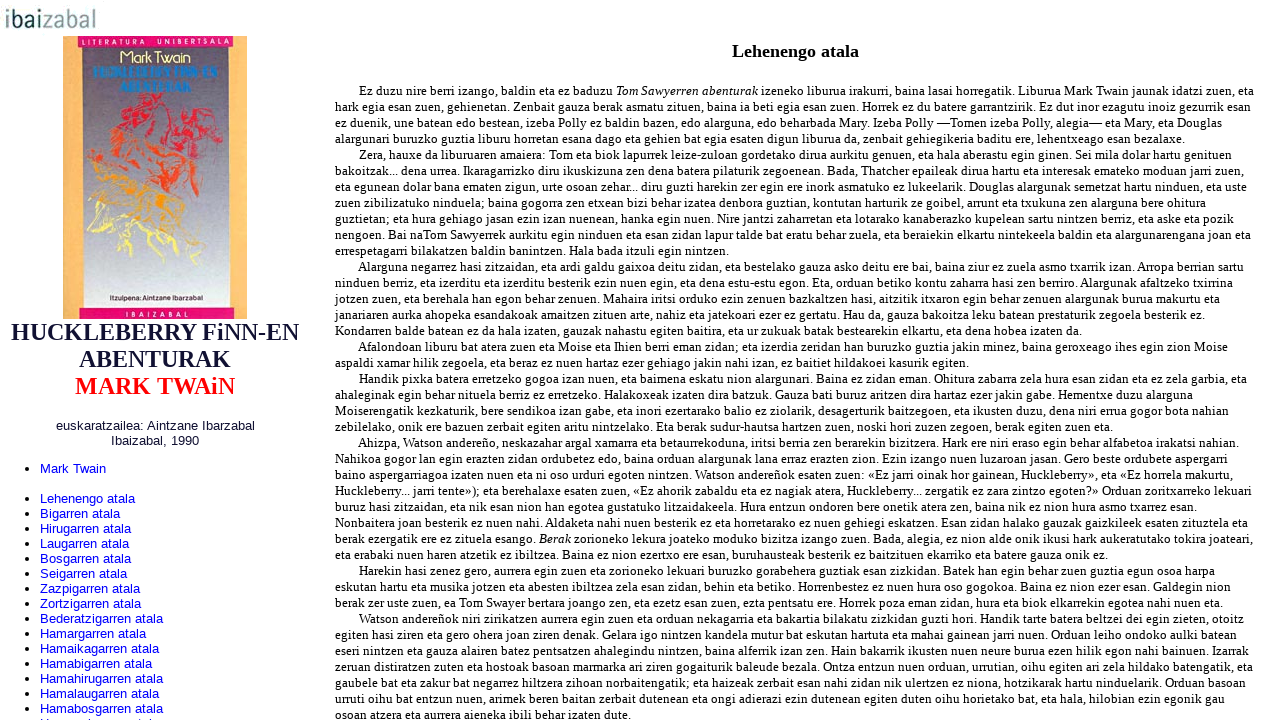

Located the 'bi' frame
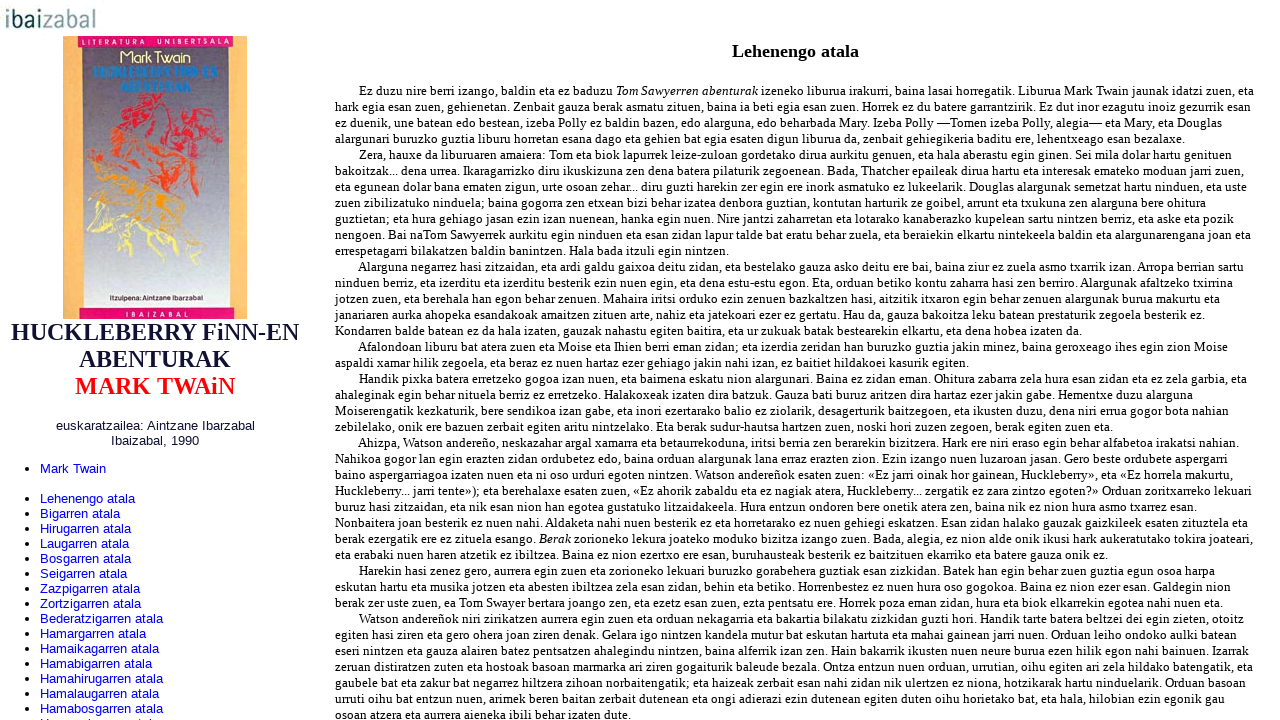

Verified content loaded in 'bi' frame for link 2
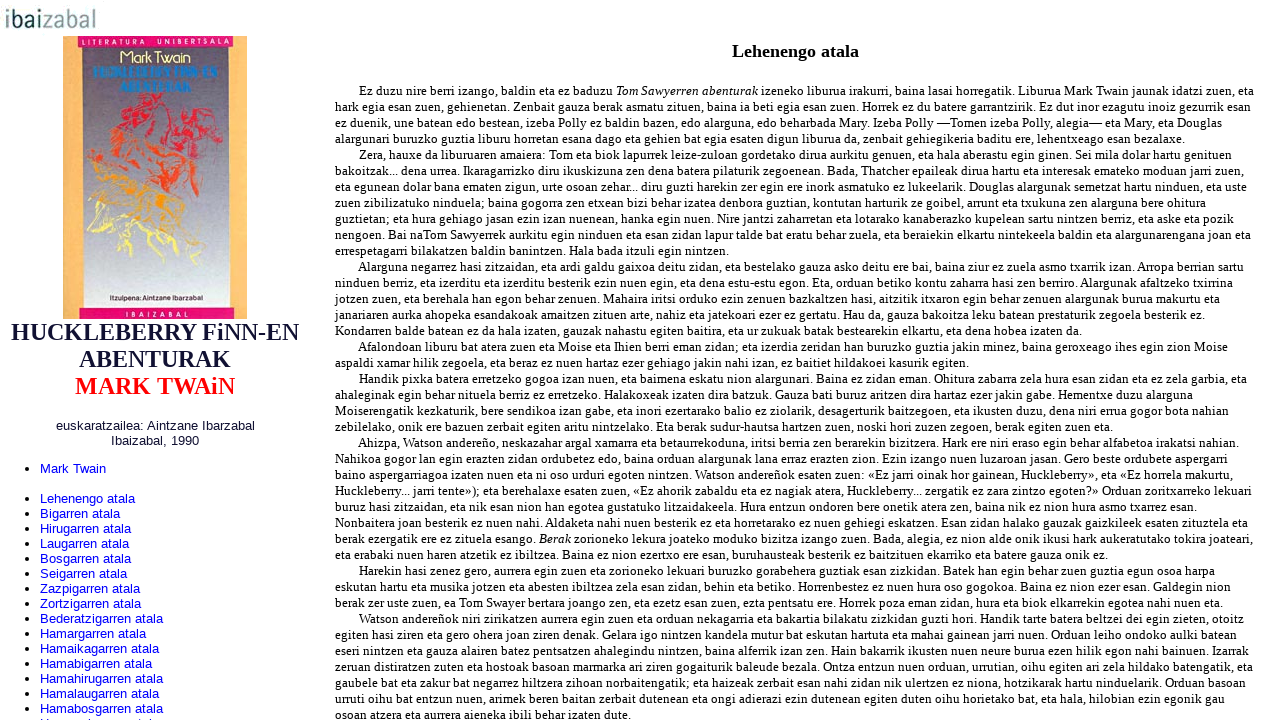

Clicked link 3 in the 'bat' frame at (80, 514) on frame[name='bat'] >> internal:control=enter-frame >> xpath=//li/a >> nth=2
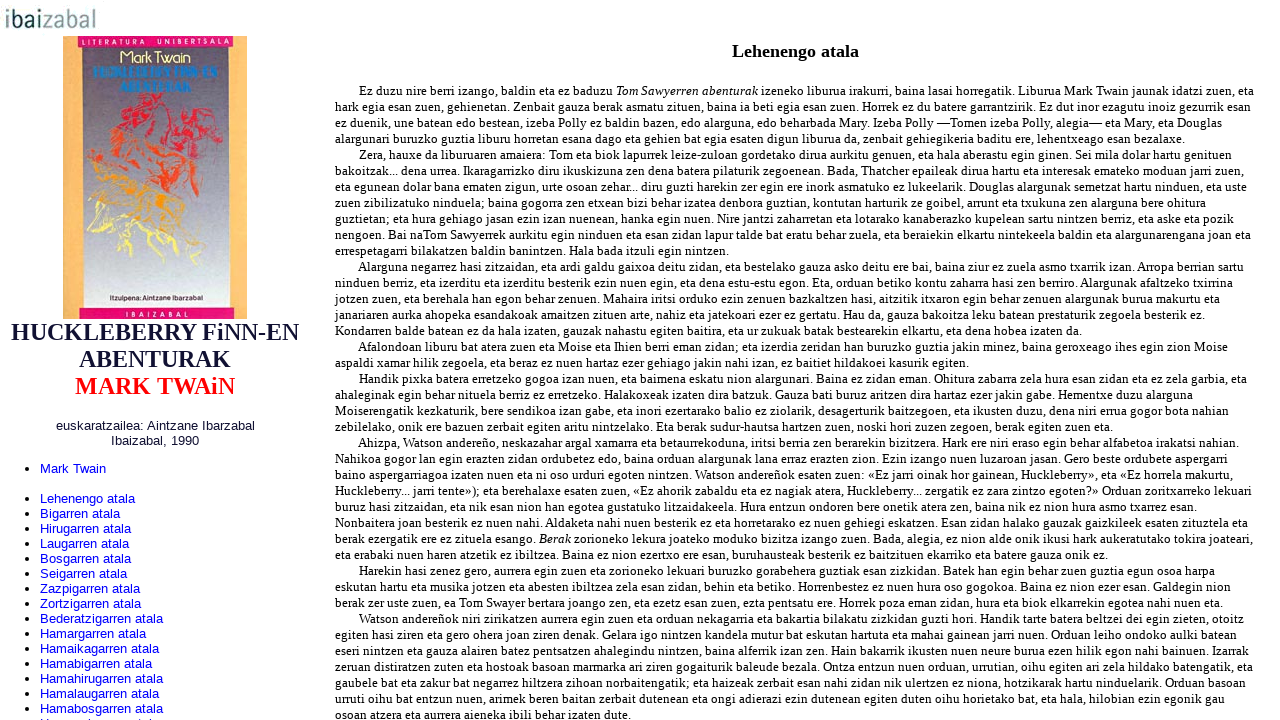

Waited 1 second for content to load
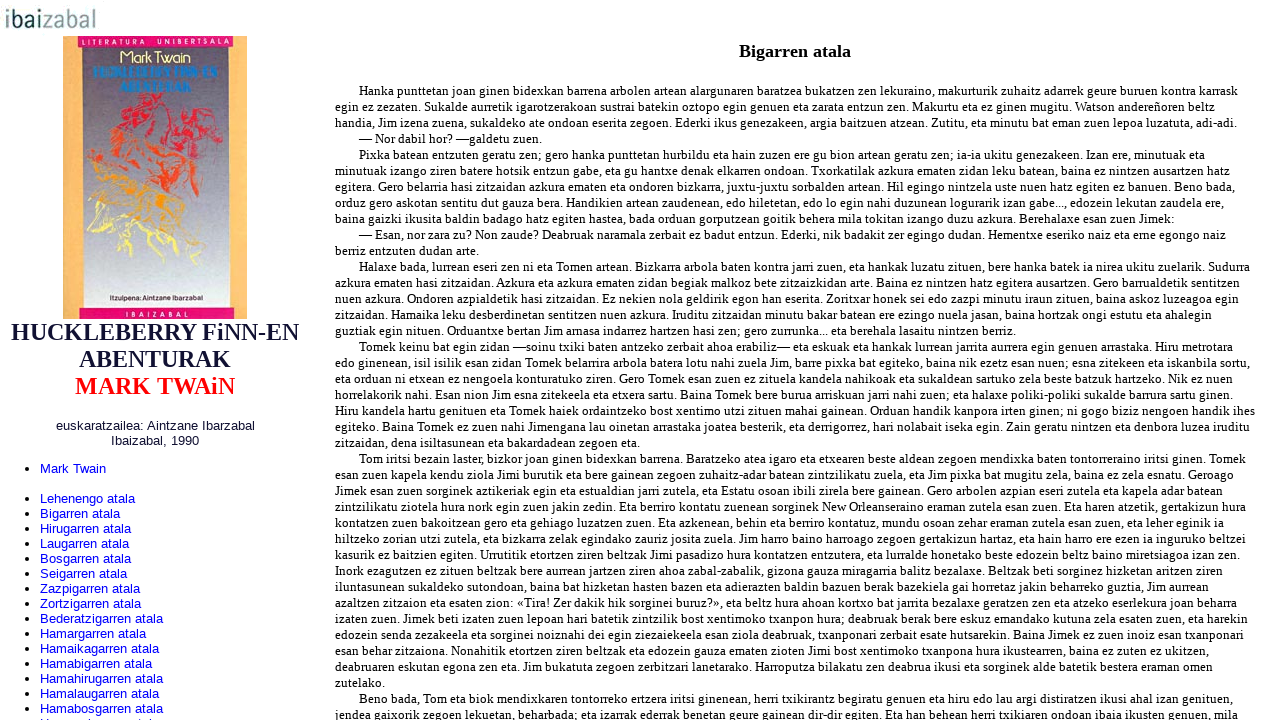

Located the 'bi' frame
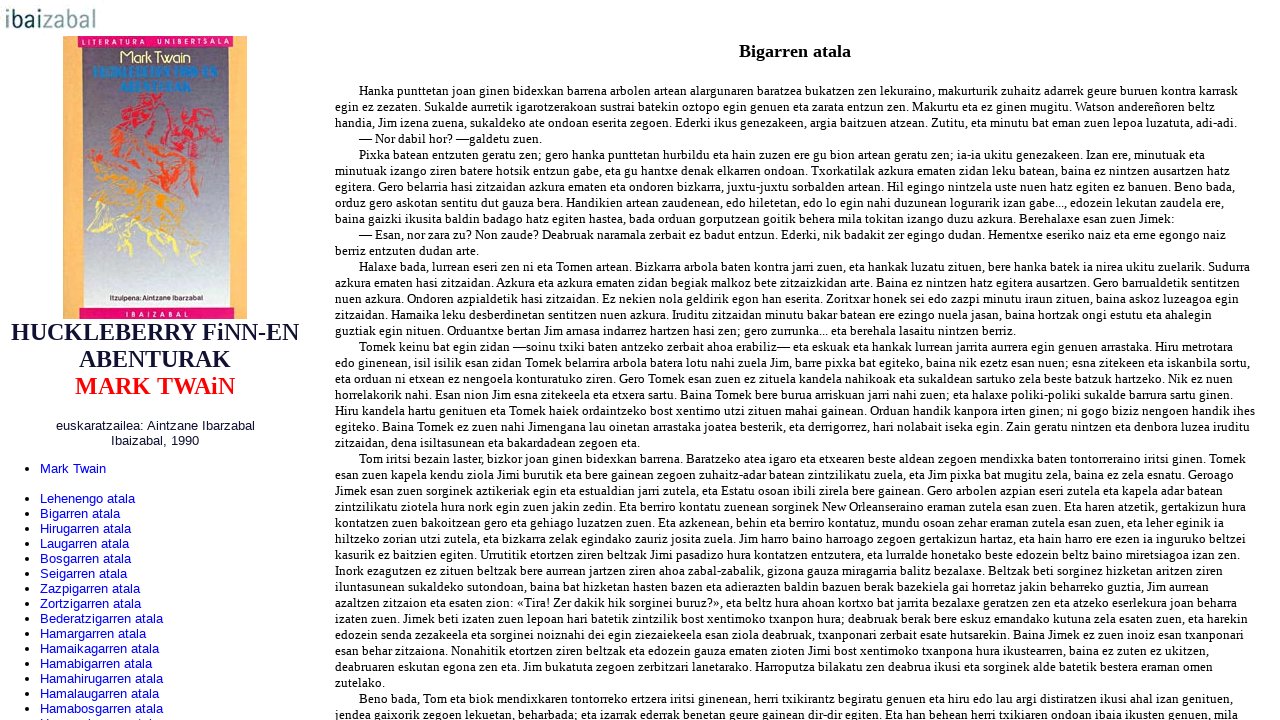

Verified content loaded in 'bi' frame for link 3
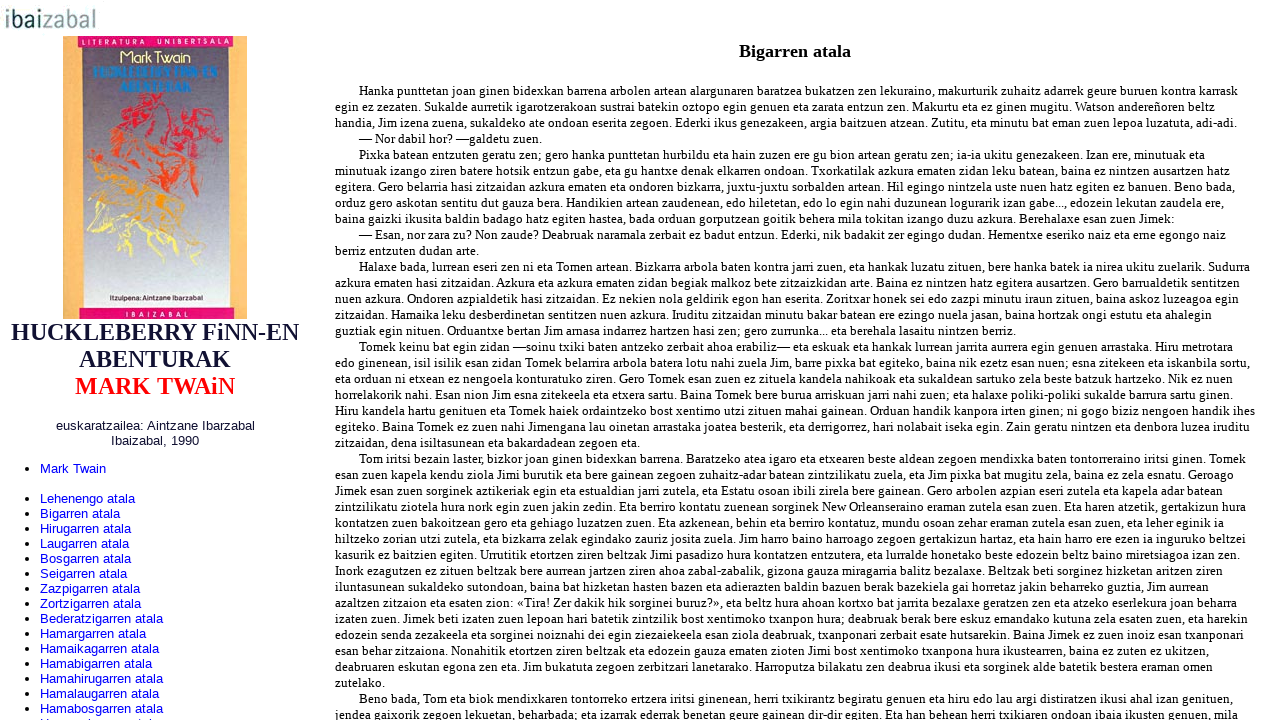

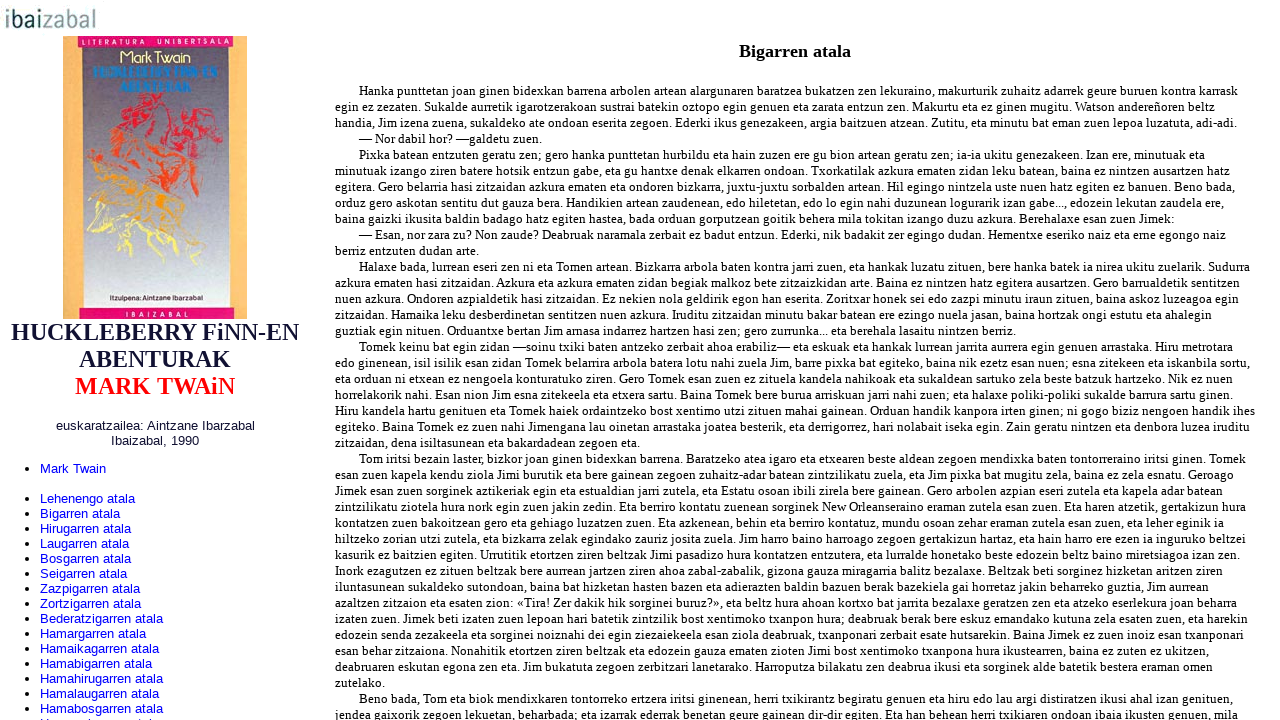